Navigates to the VXE Table checkbox highlight demo page and verifies the presence of the "select all" checkbox element.

Starting URL: https://vxetable.cn/v4/#/component/grid/checkbox/highlight

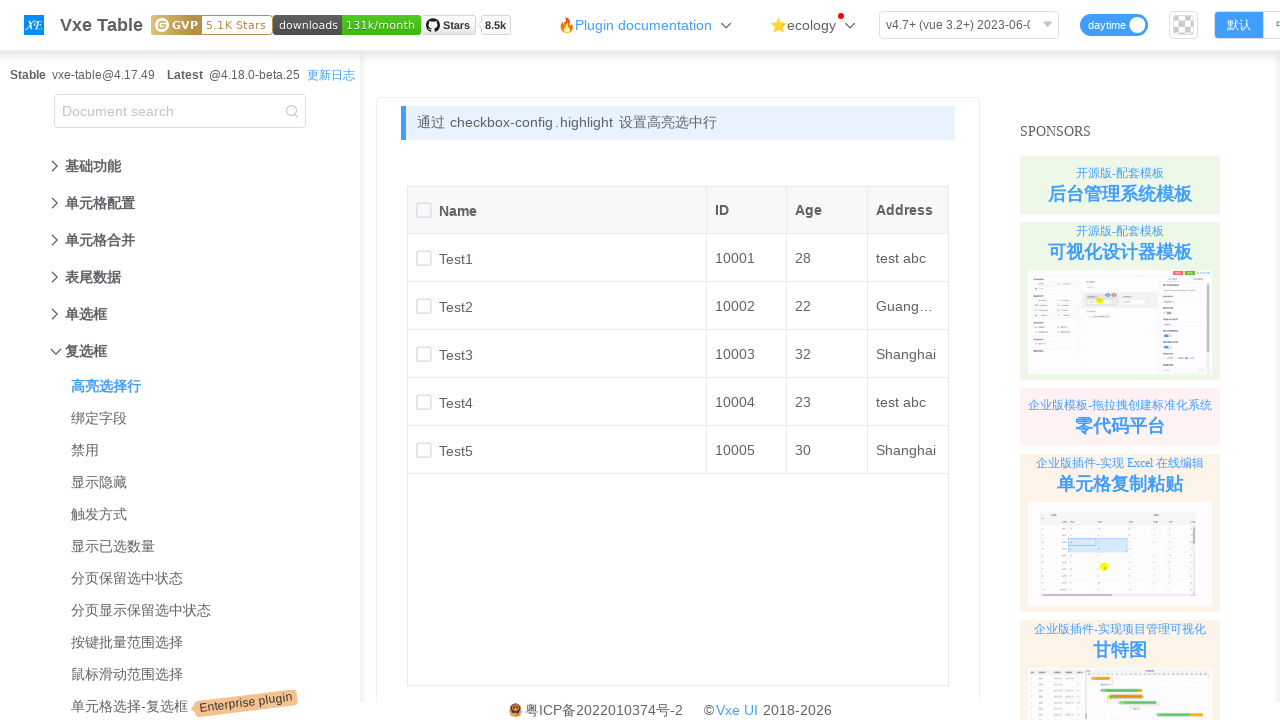

Waited for page to load with networkidle state
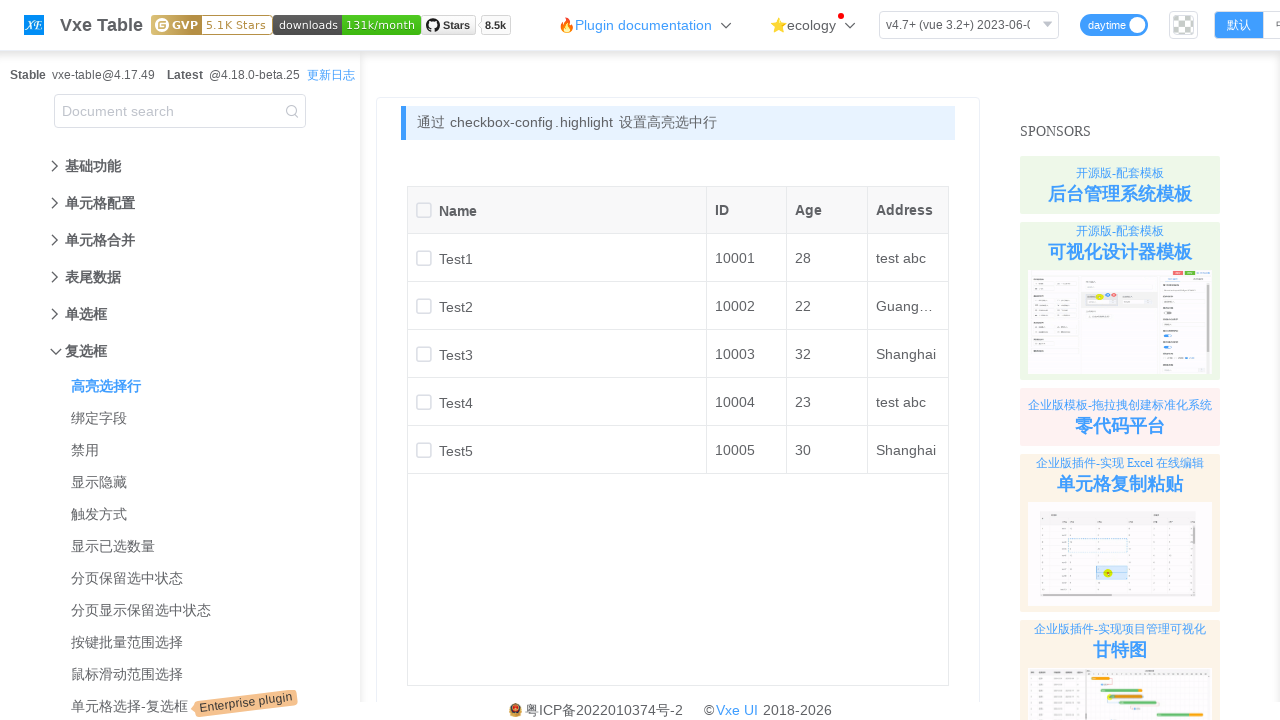

Verified 'select all' checkbox element is present on VXE Table checkbox highlight demo page
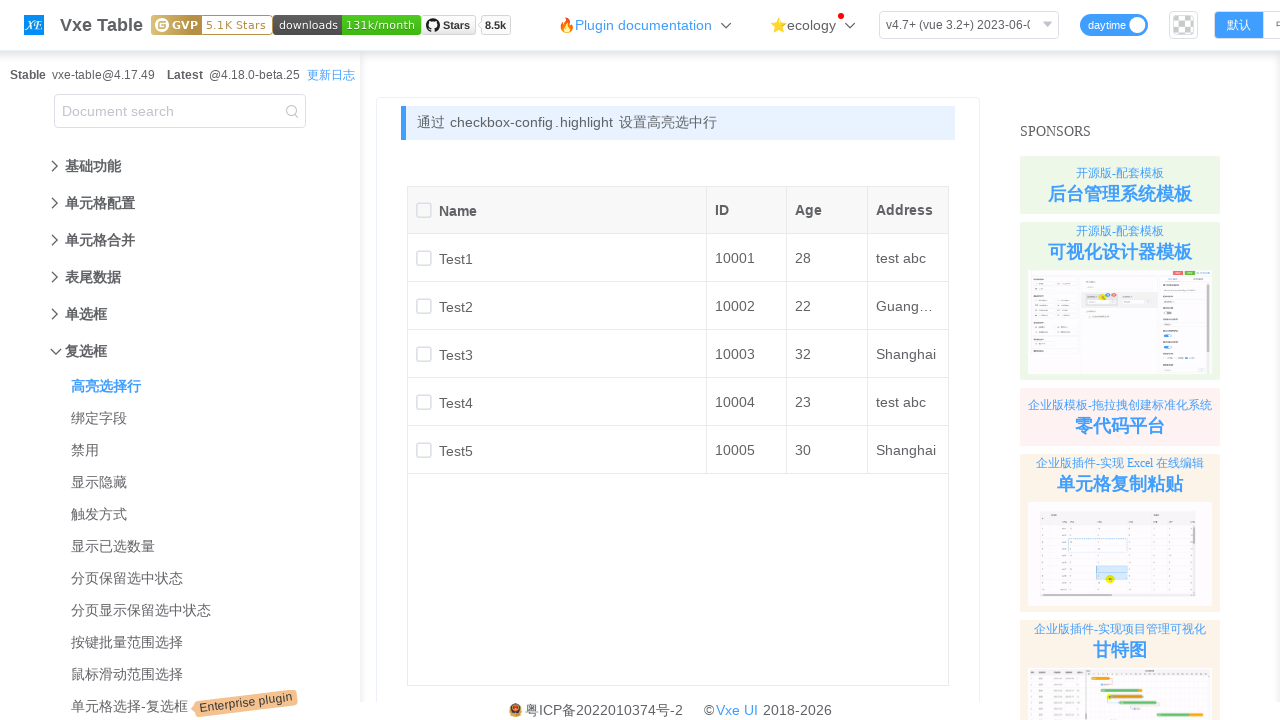

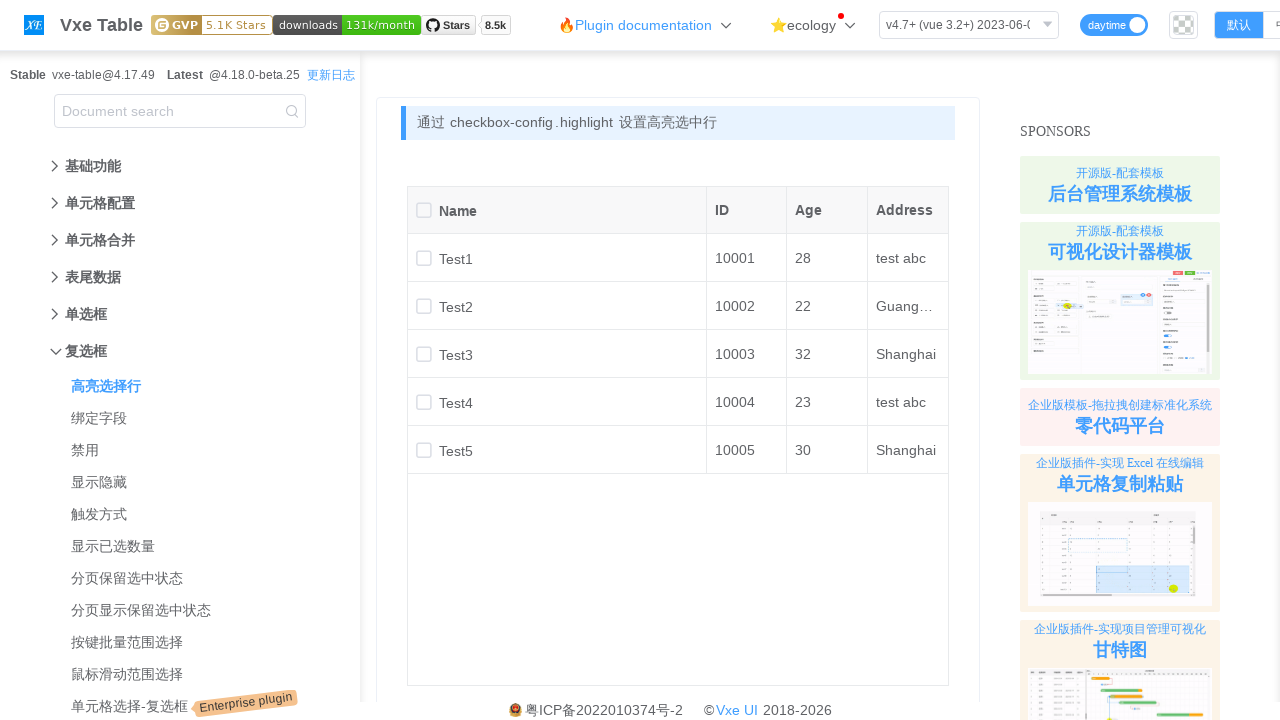